Tests that new todo items are appended to the bottom of the list and the counter shows the correct count.

Starting URL: https://demo.playwright.dev/todomvc

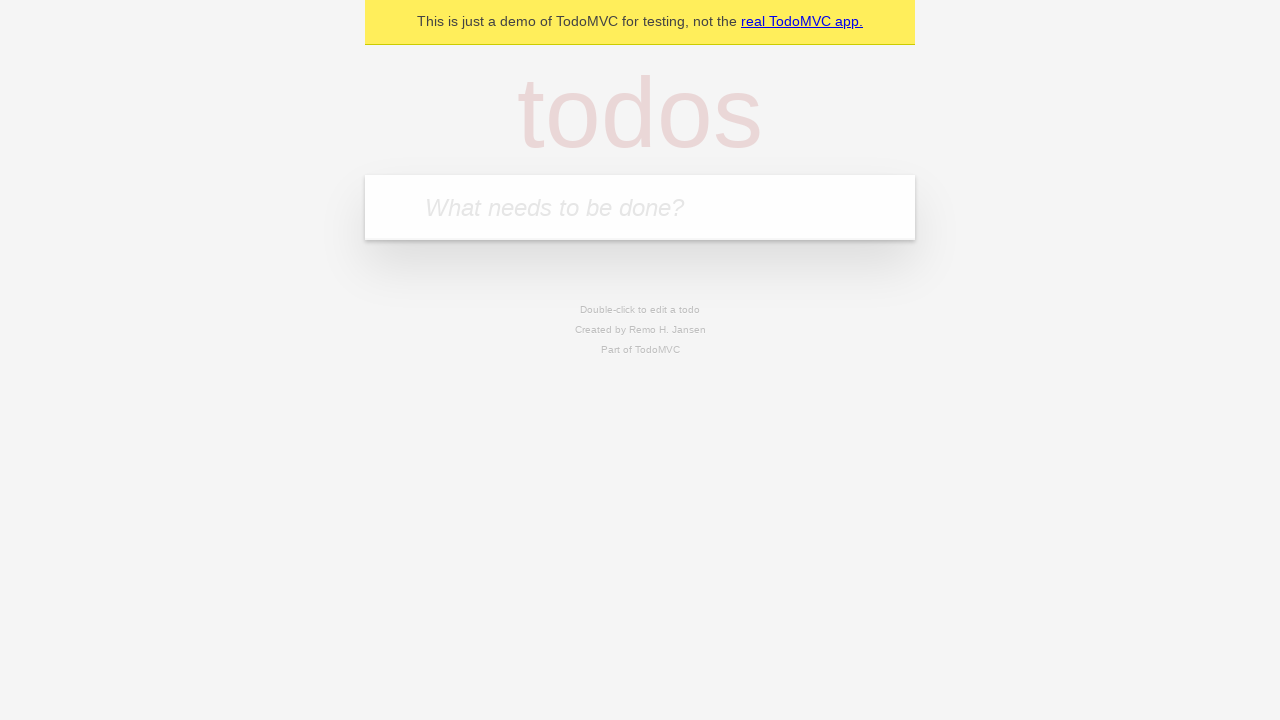

Filled todo input with 'buy some cheese' on internal:attr=[placeholder="What needs to be done?"i]
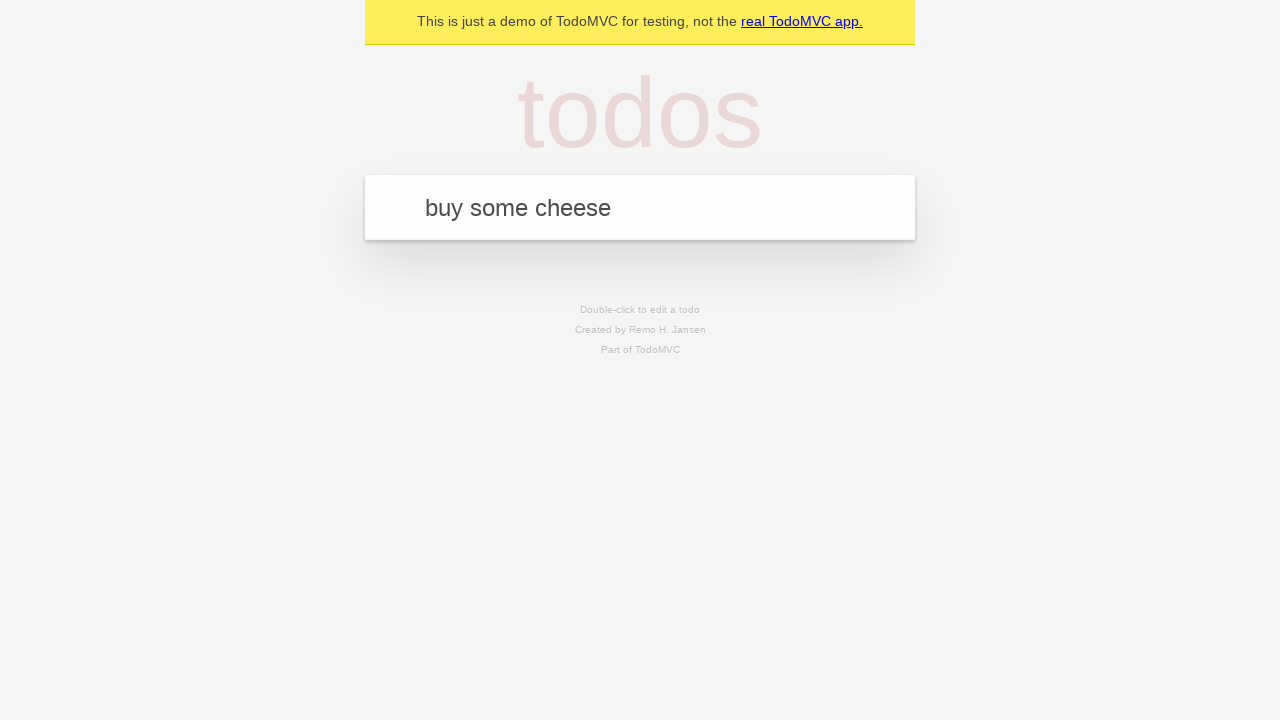

Pressed Enter to add first todo item on internal:attr=[placeholder="What needs to be done?"i]
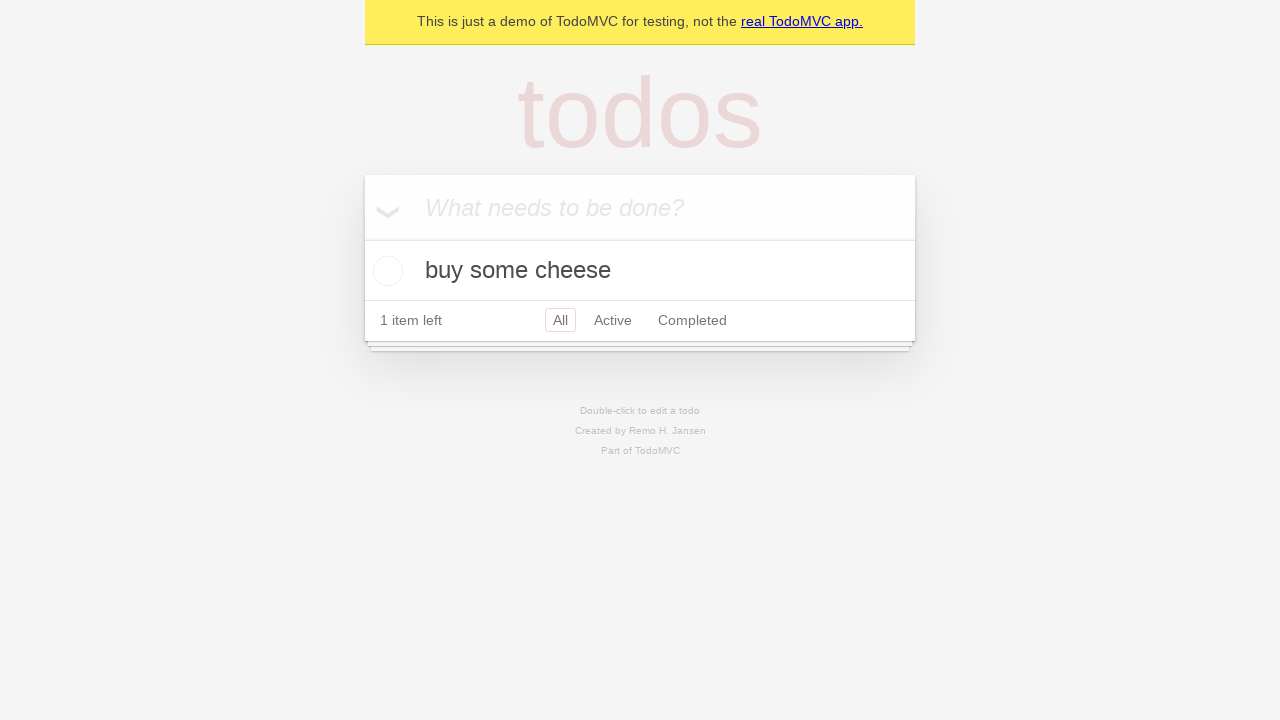

Filled todo input with 'feed the cat' on internal:attr=[placeholder="What needs to be done?"i]
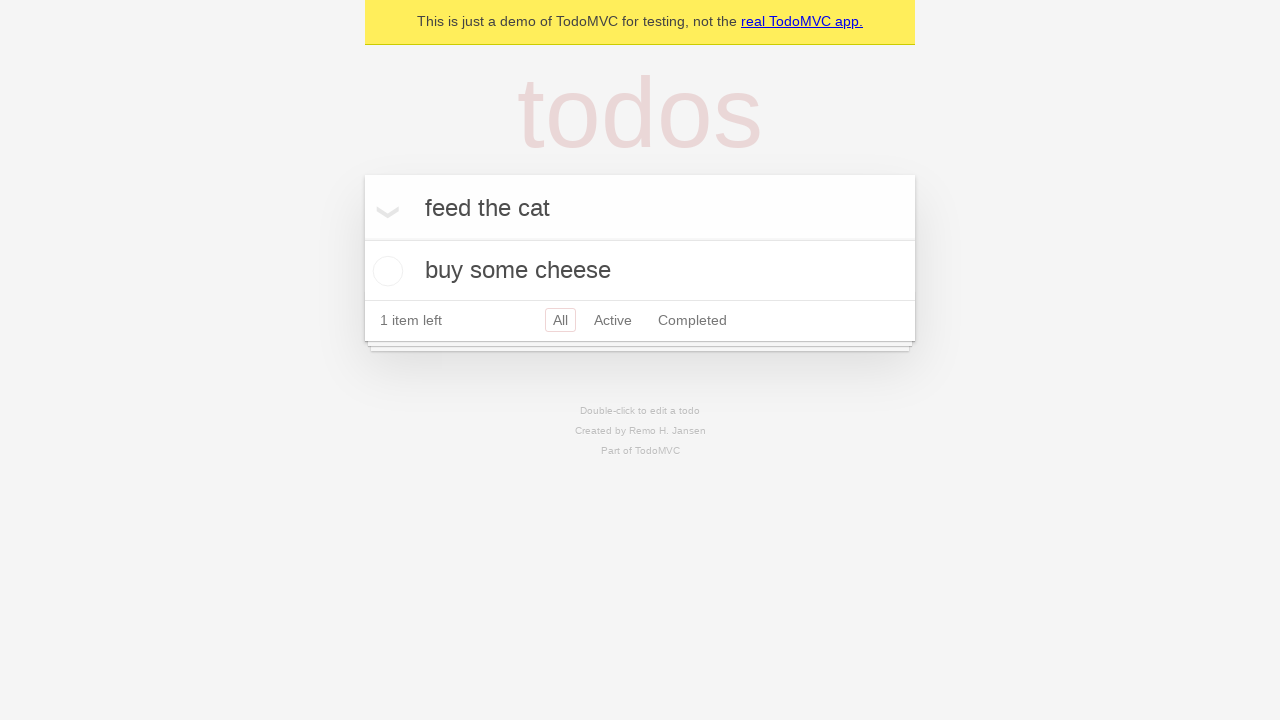

Pressed Enter to add second todo item on internal:attr=[placeholder="What needs to be done?"i]
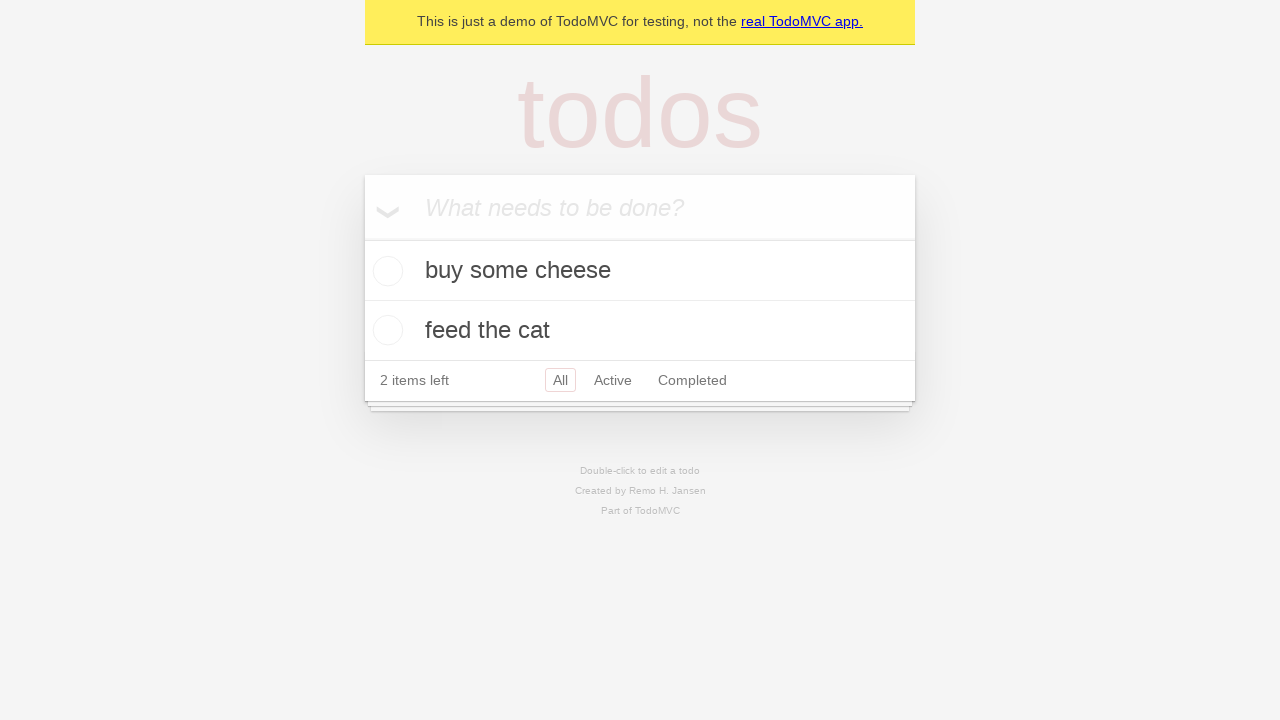

Filled todo input with 'book a doctors appointment' on internal:attr=[placeholder="What needs to be done?"i]
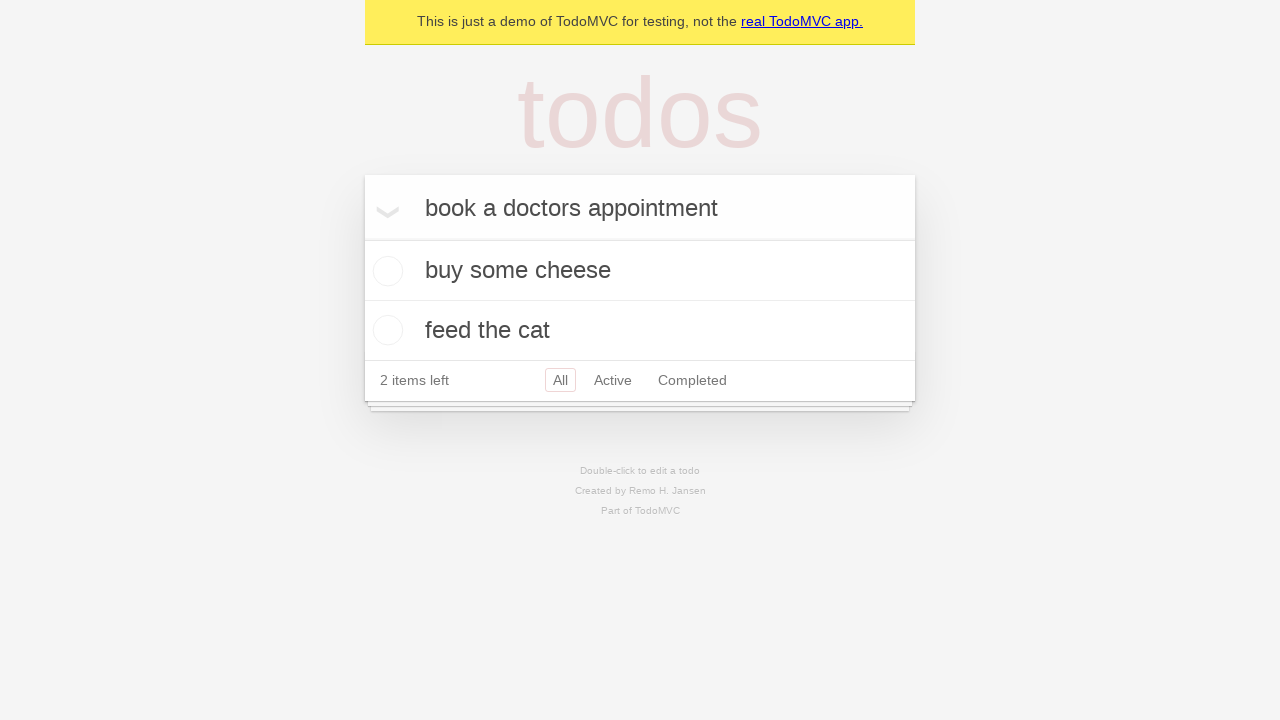

Pressed Enter to add third todo item on internal:attr=[placeholder="What needs to be done?"i]
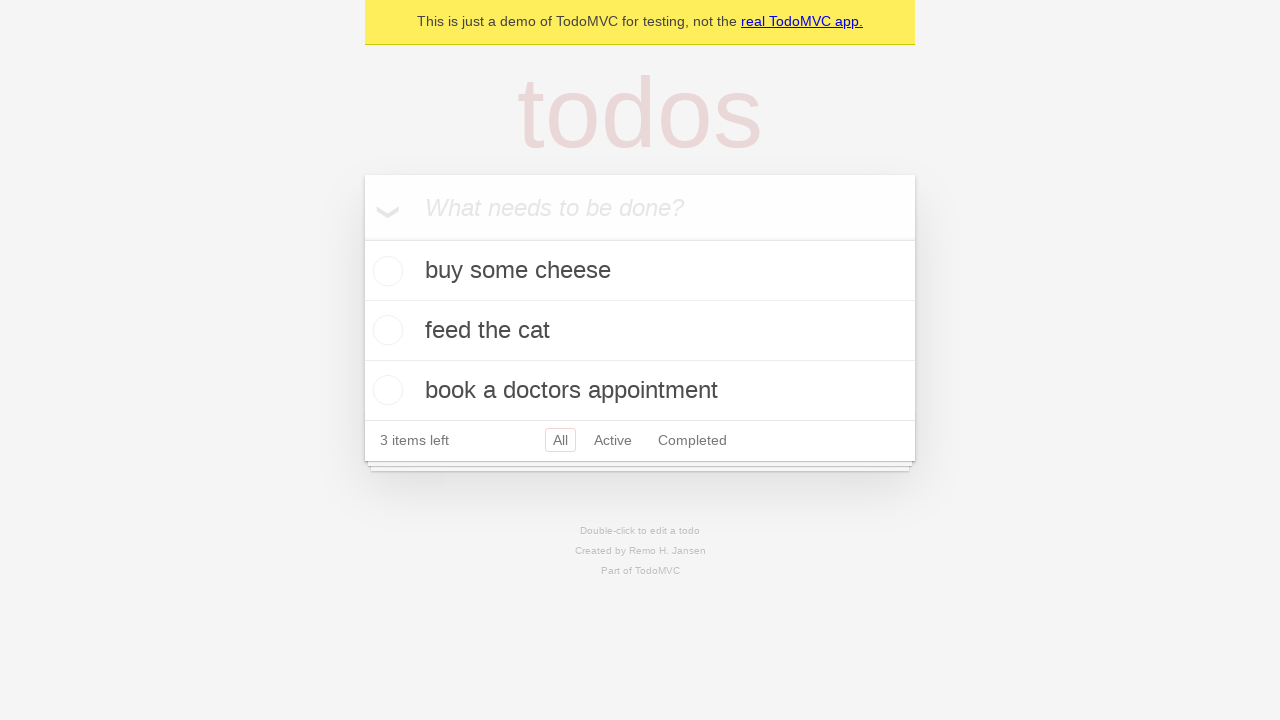

Todo counter element appeared, confirming all items were added
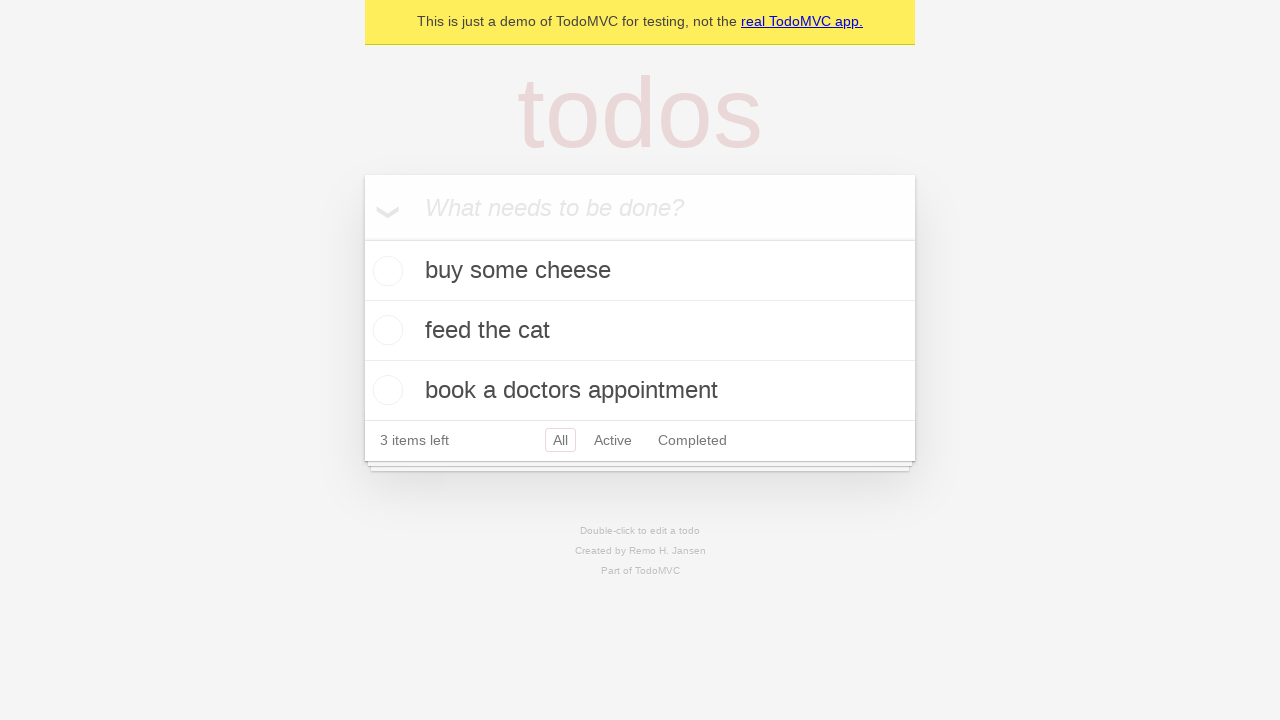

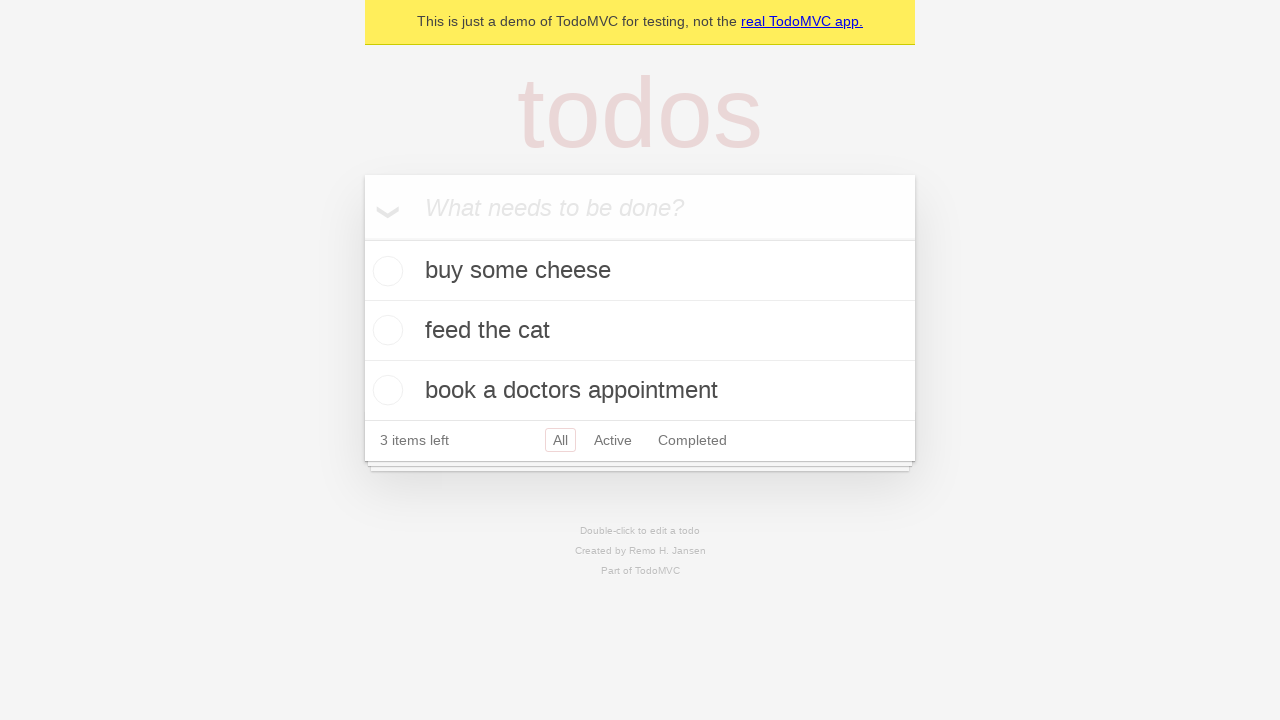